Tests multi-window handling by opening a new browser window, navigating to a different page, extracting a course name, switching back to the parent window, and filling a form field with the extracted text.

Starting URL: https://rahulshettyacademy.com/angularpractice/

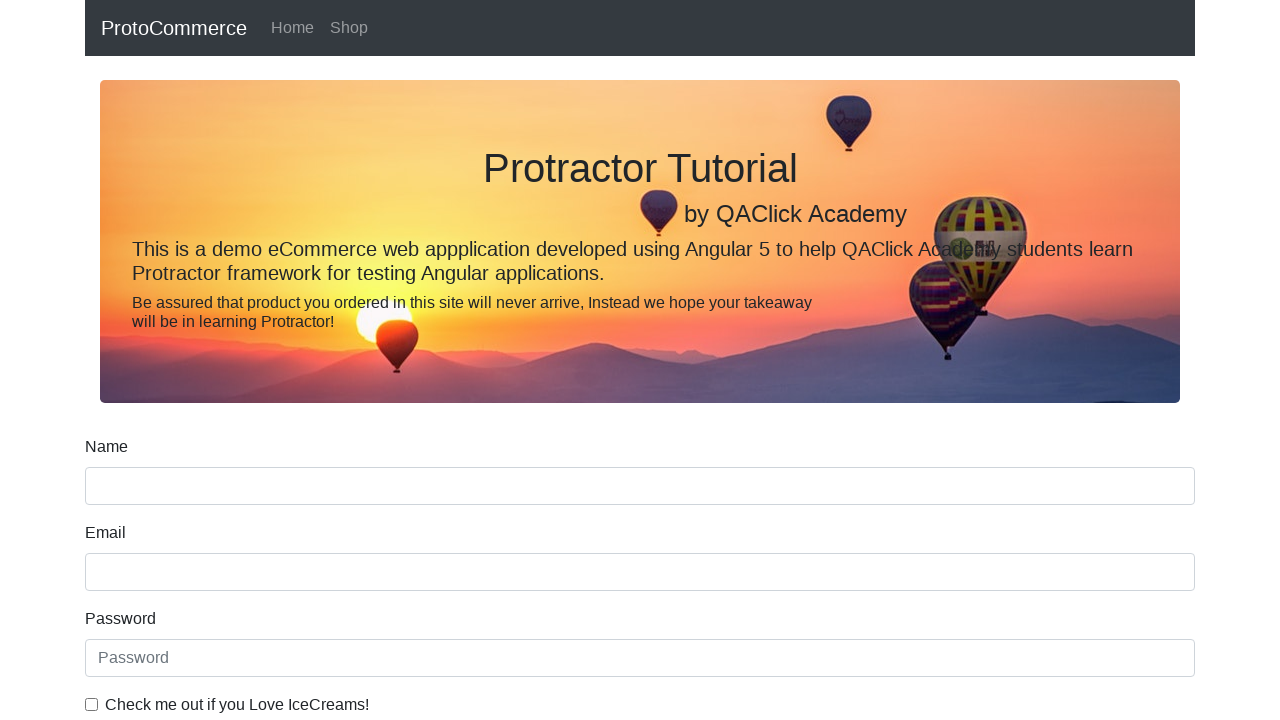

Opened a new browser window/tab
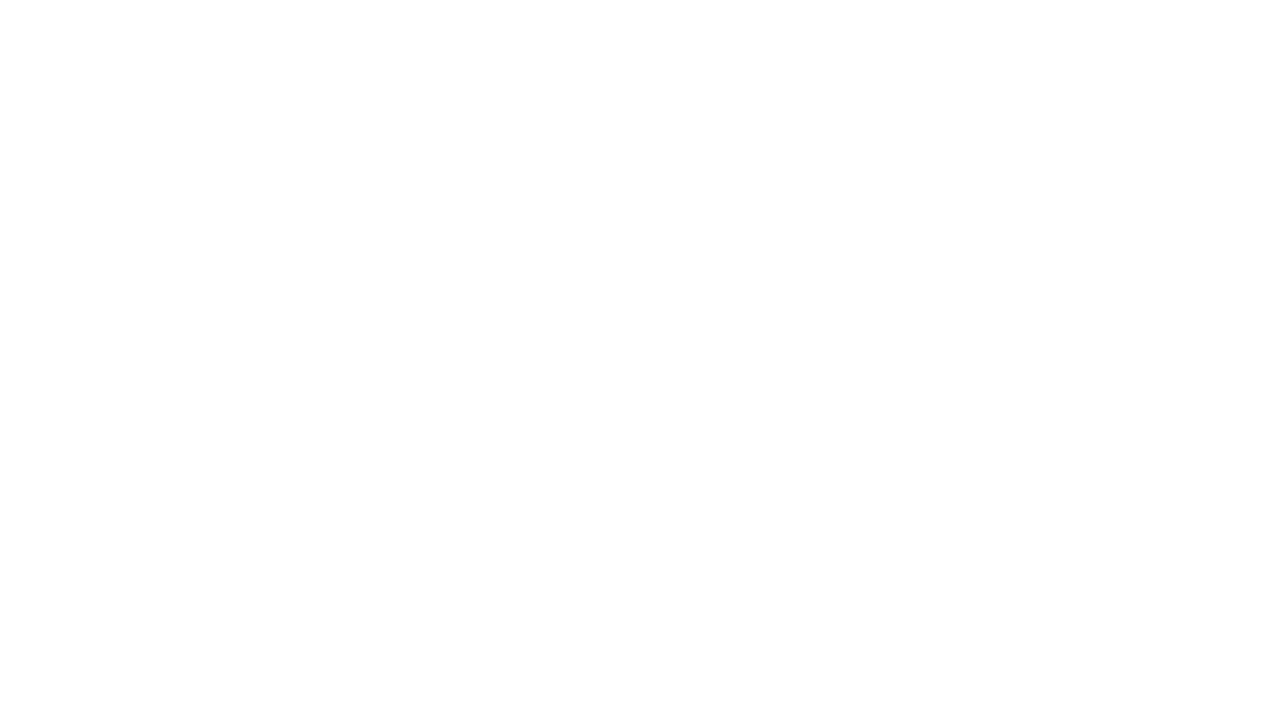

Navigated to Rahul Shetty Academy homepage in new window
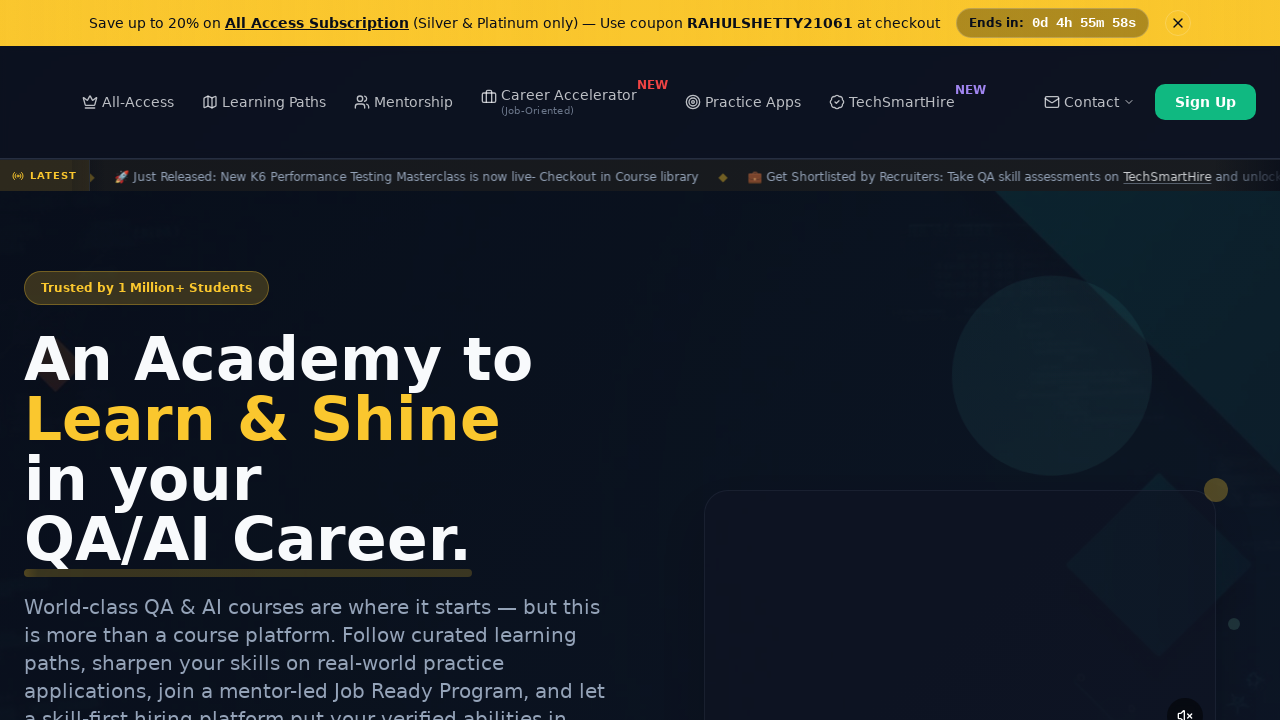

Waited for course links to load
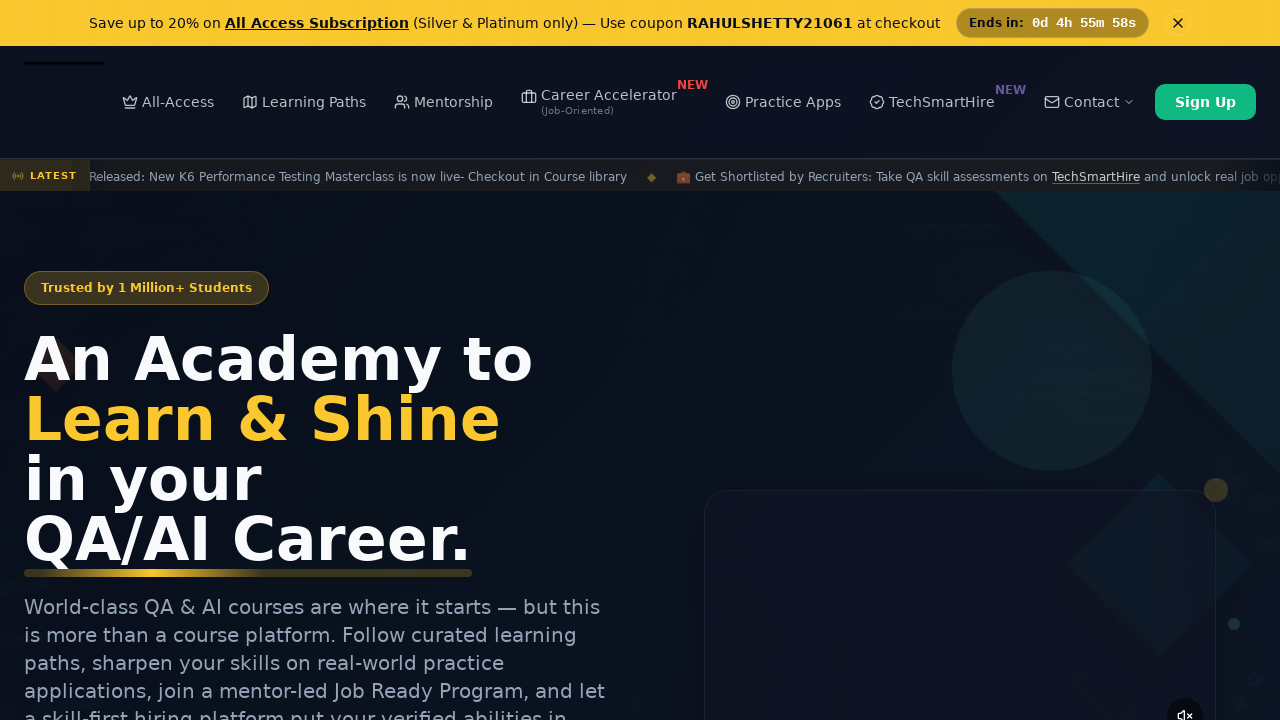

Located all course links on the page
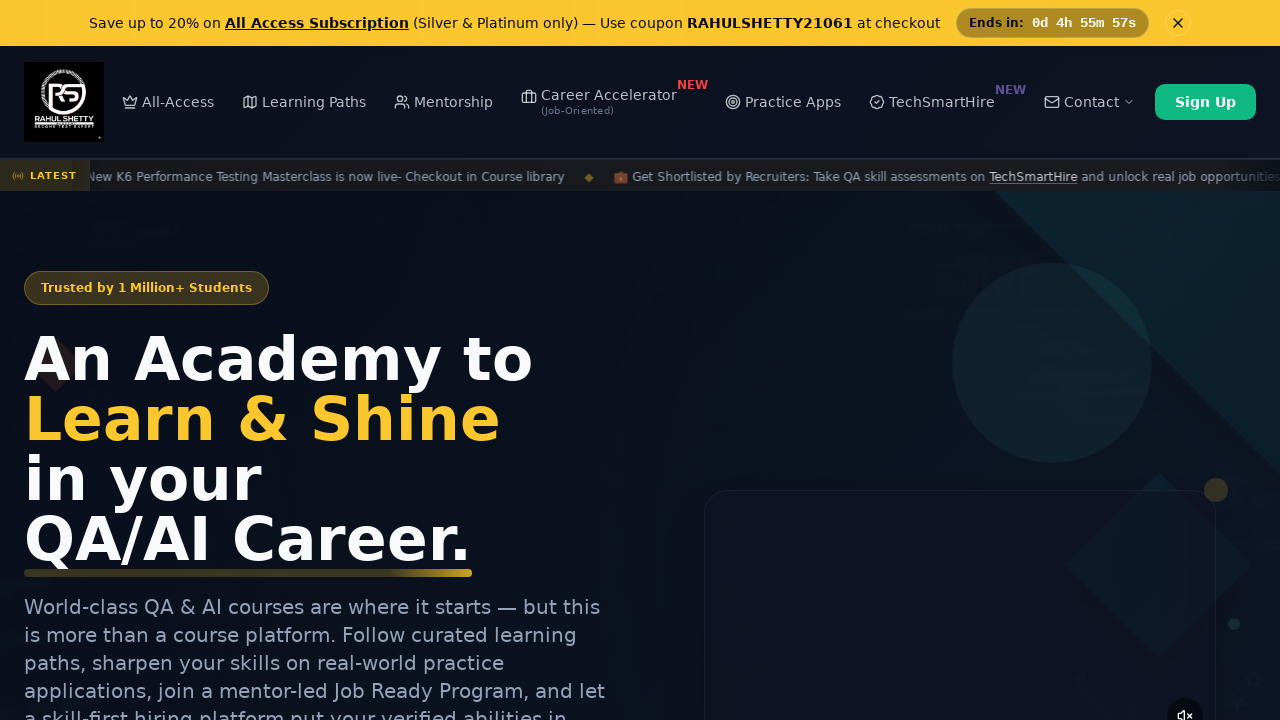

Extracted course name from second course link: Playwright Testing
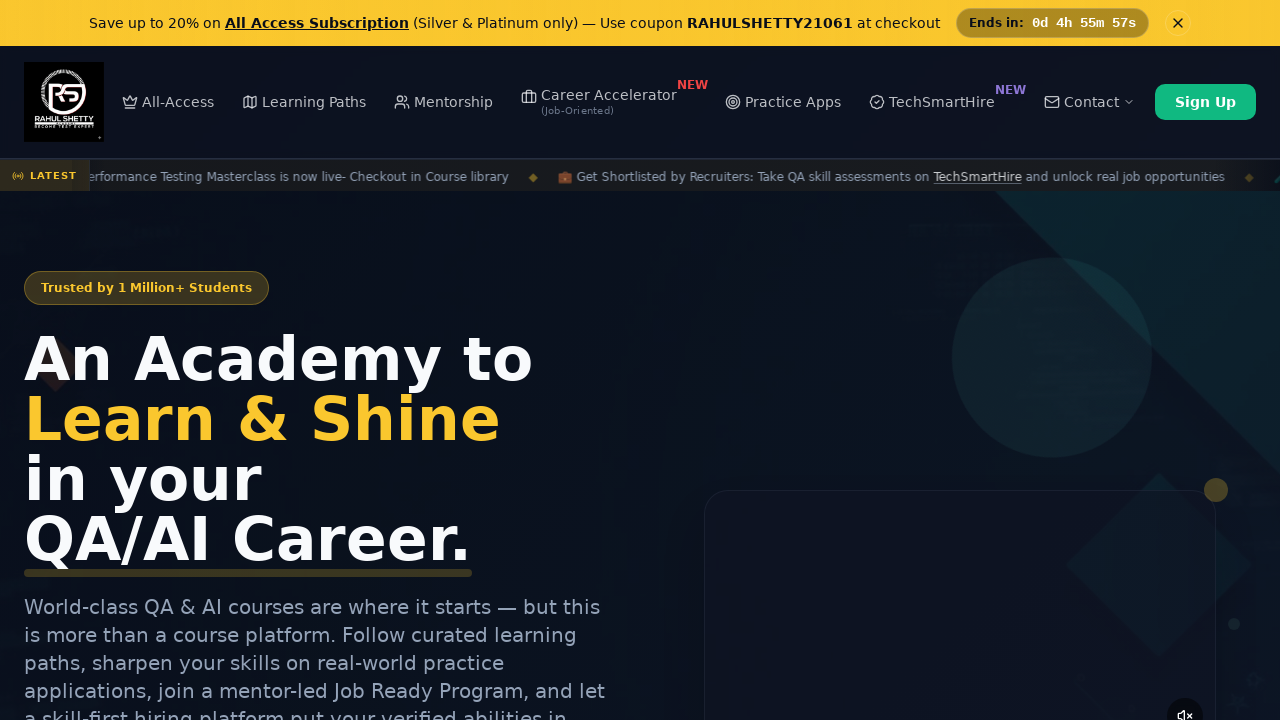

Switched back to parent window/original page
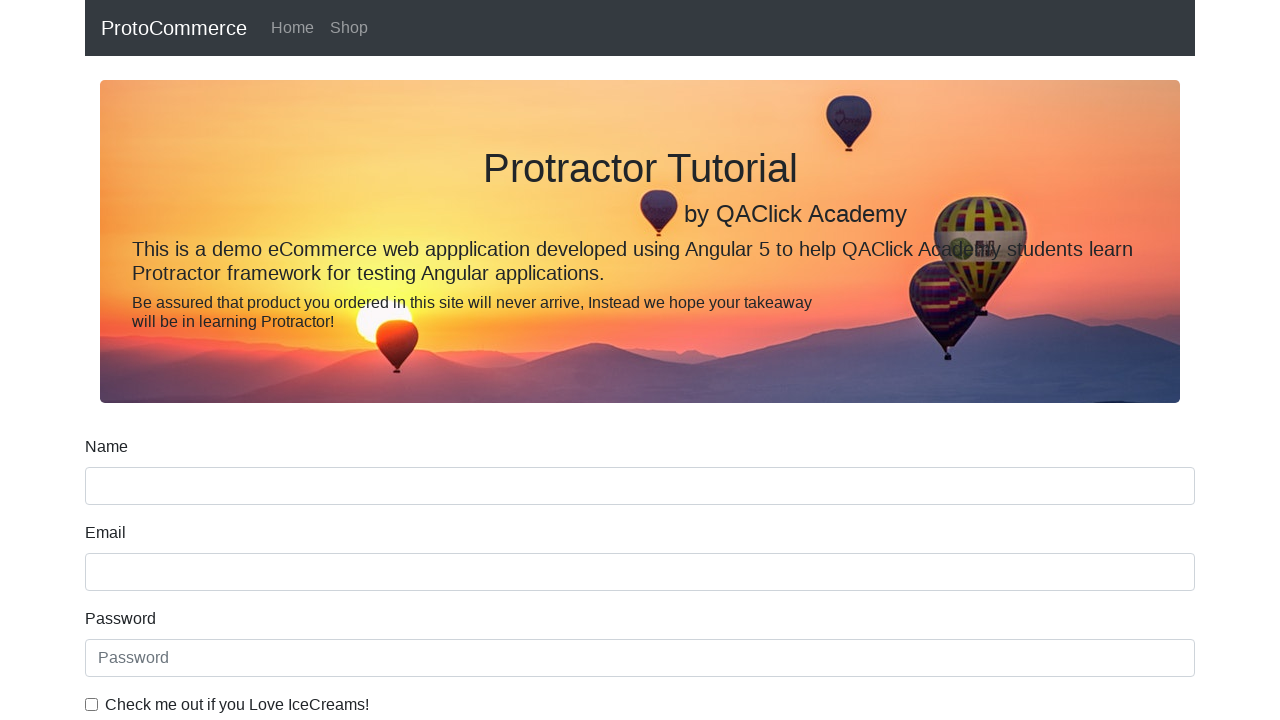

Filled name field with extracted course name: Playwright Testing on input[name='name']
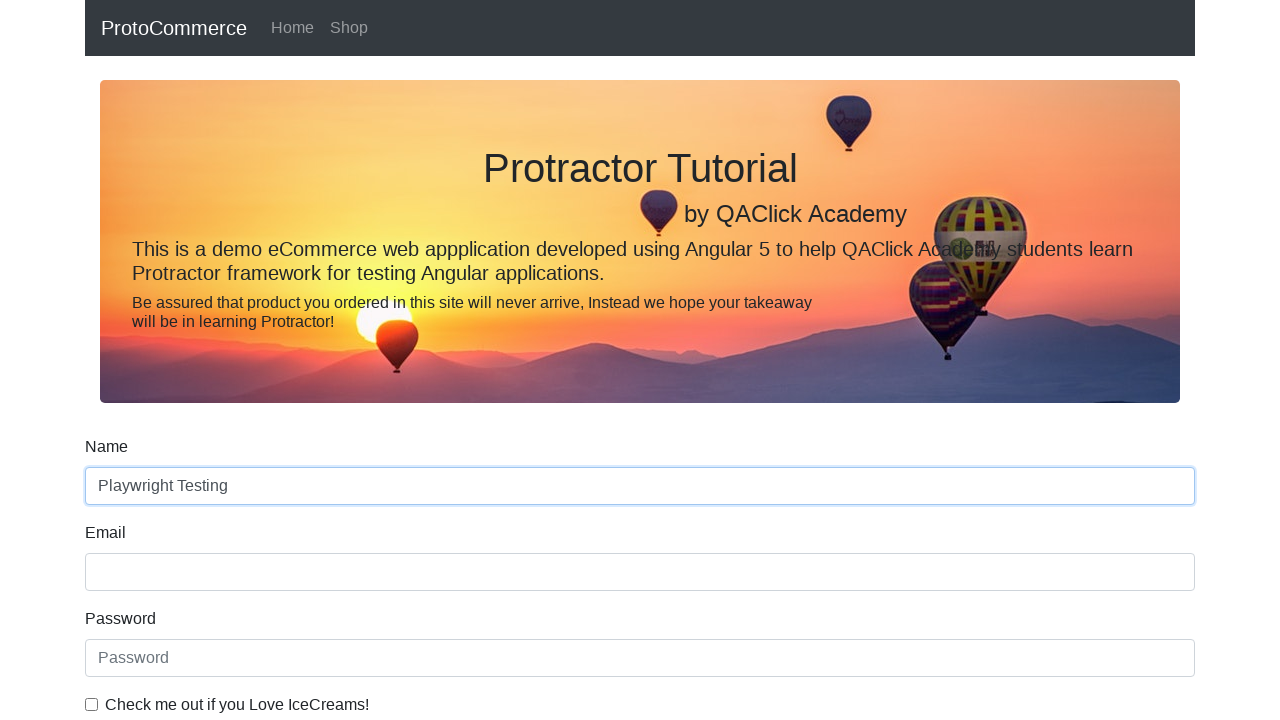

Closed the new browser window/tab
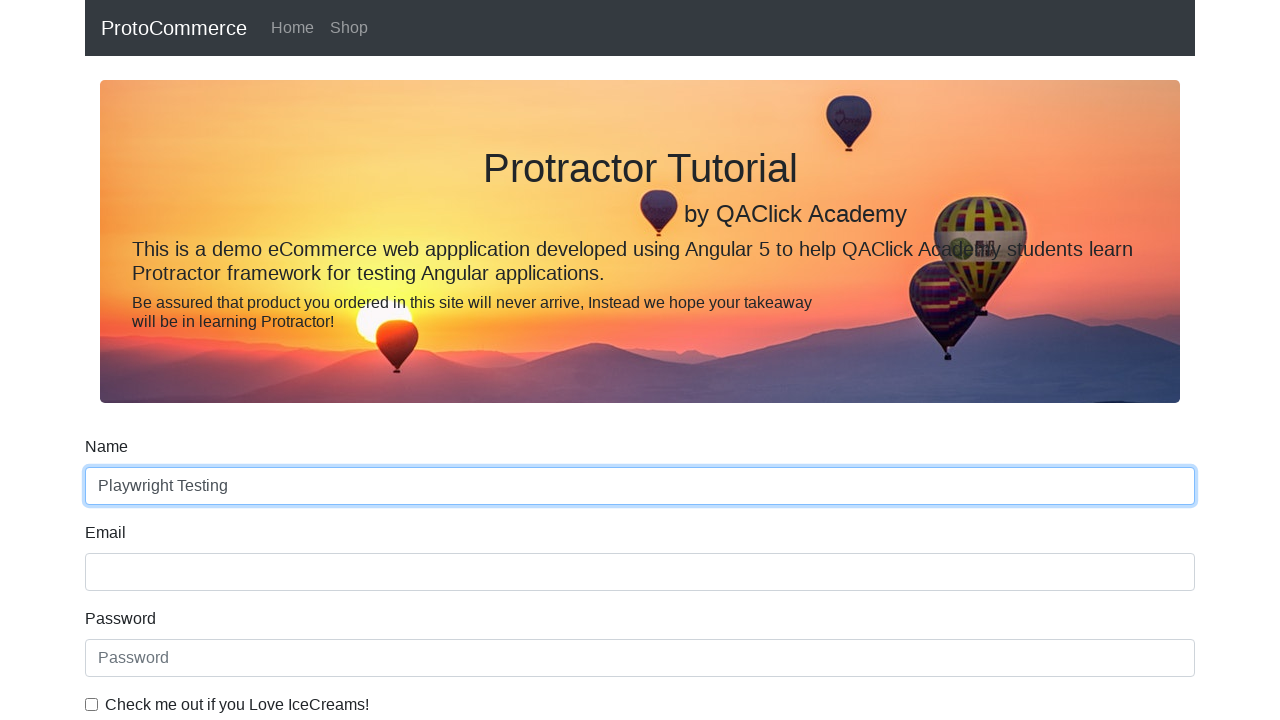

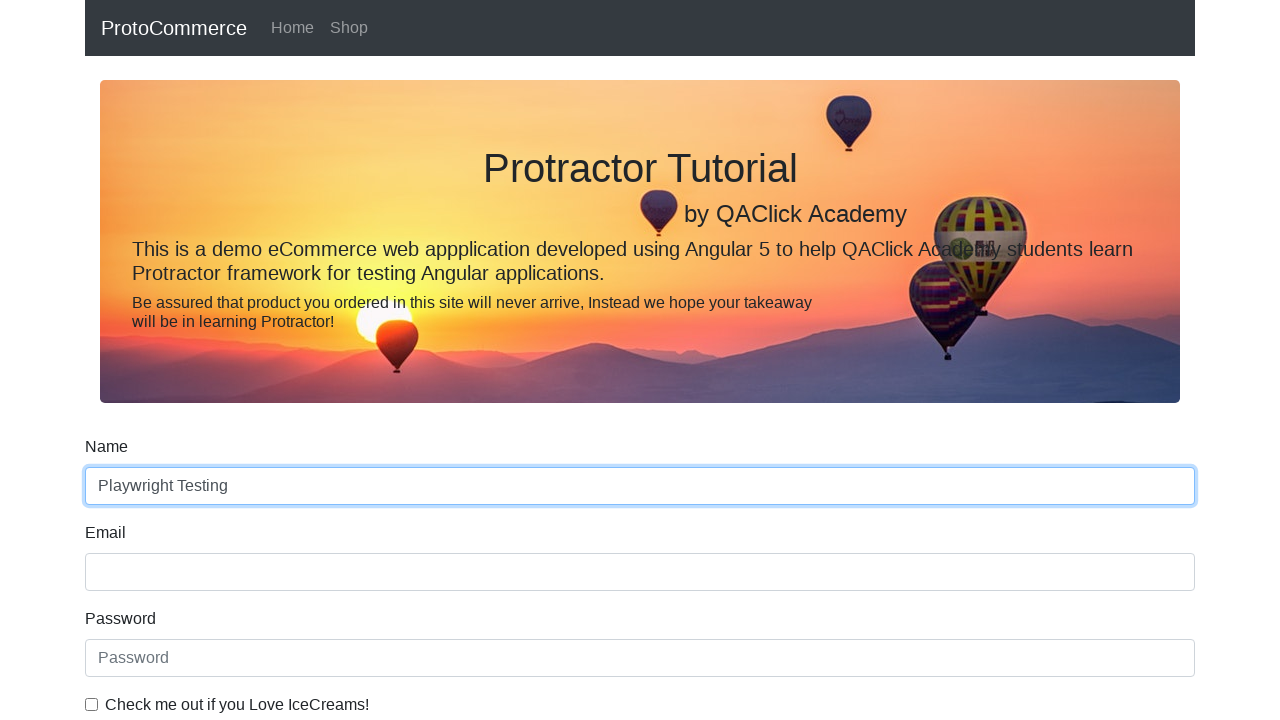